Tests interacting with a Bootstrap modal by opening it and clicking the save changes button

Starting URL: https://www.lambdatest.com/selenium-playground/bootstrap-modal-demo

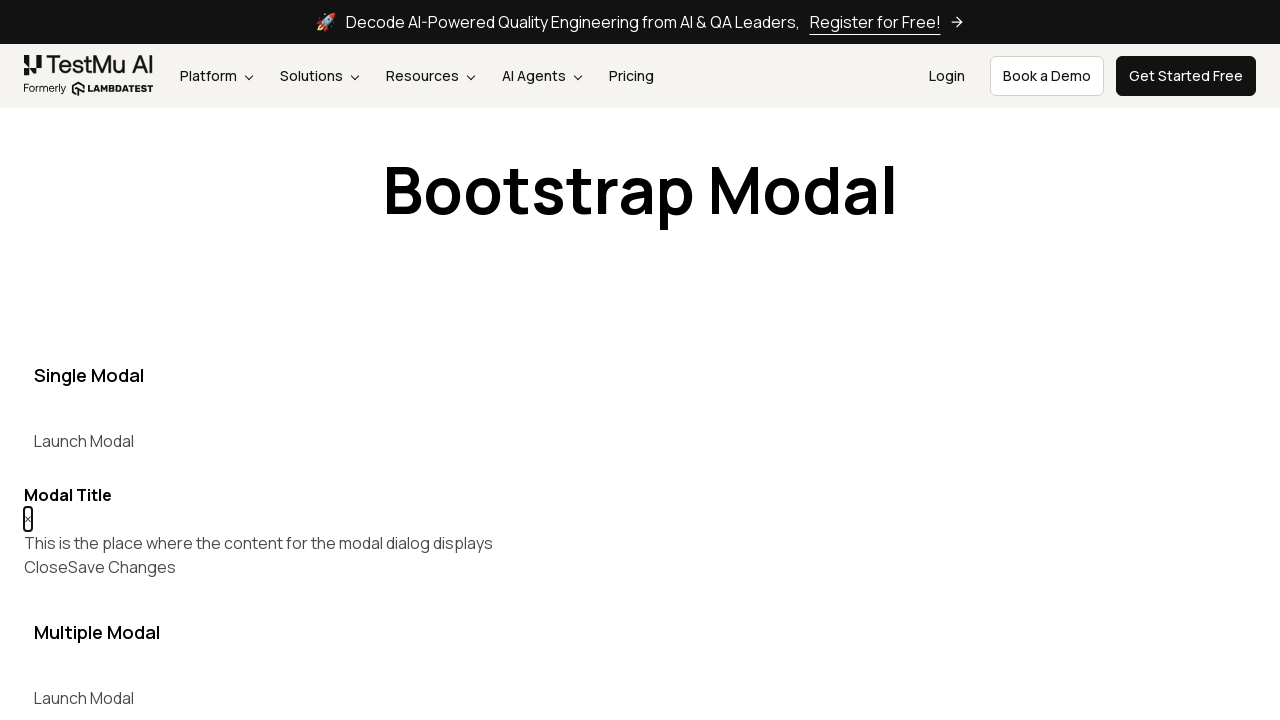

Clicked button to open the Bootstrap modal at (84, 441) on xpath=//button[@data-target='#myModal']
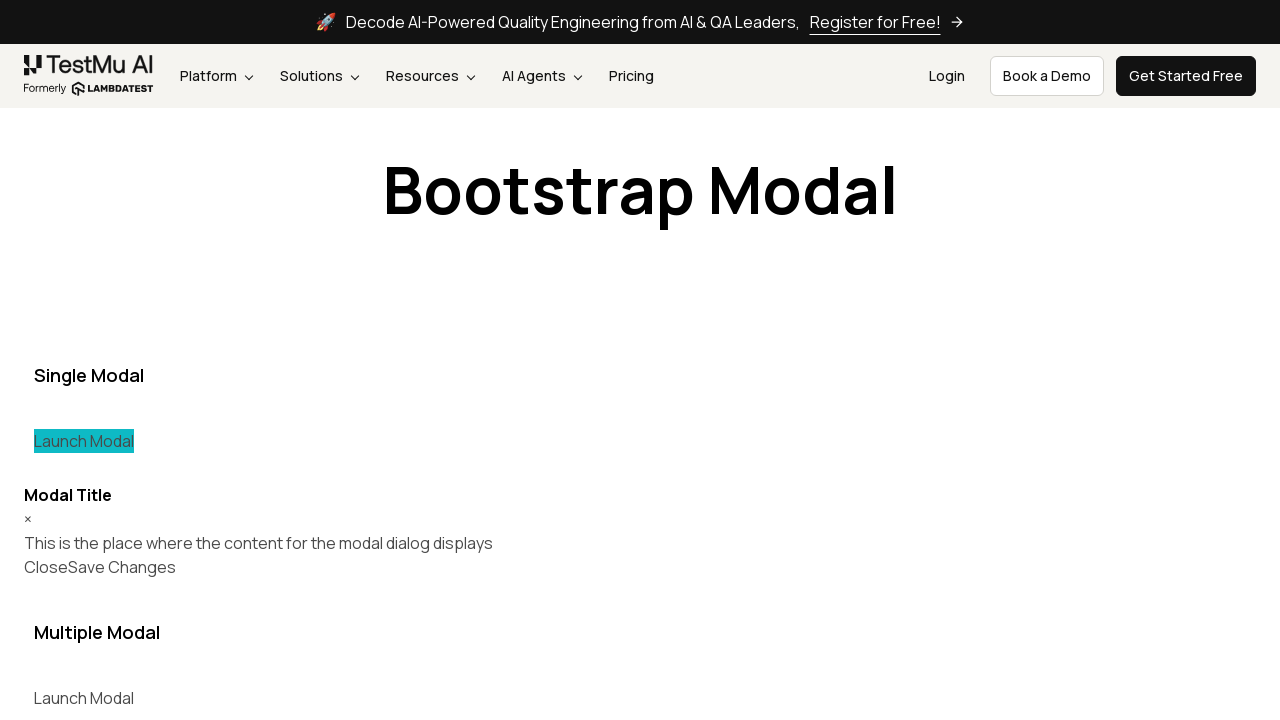

Clicked the Save Changes button inside the modal at (122, 567) on (//button[text()='Save Changes'])[1]
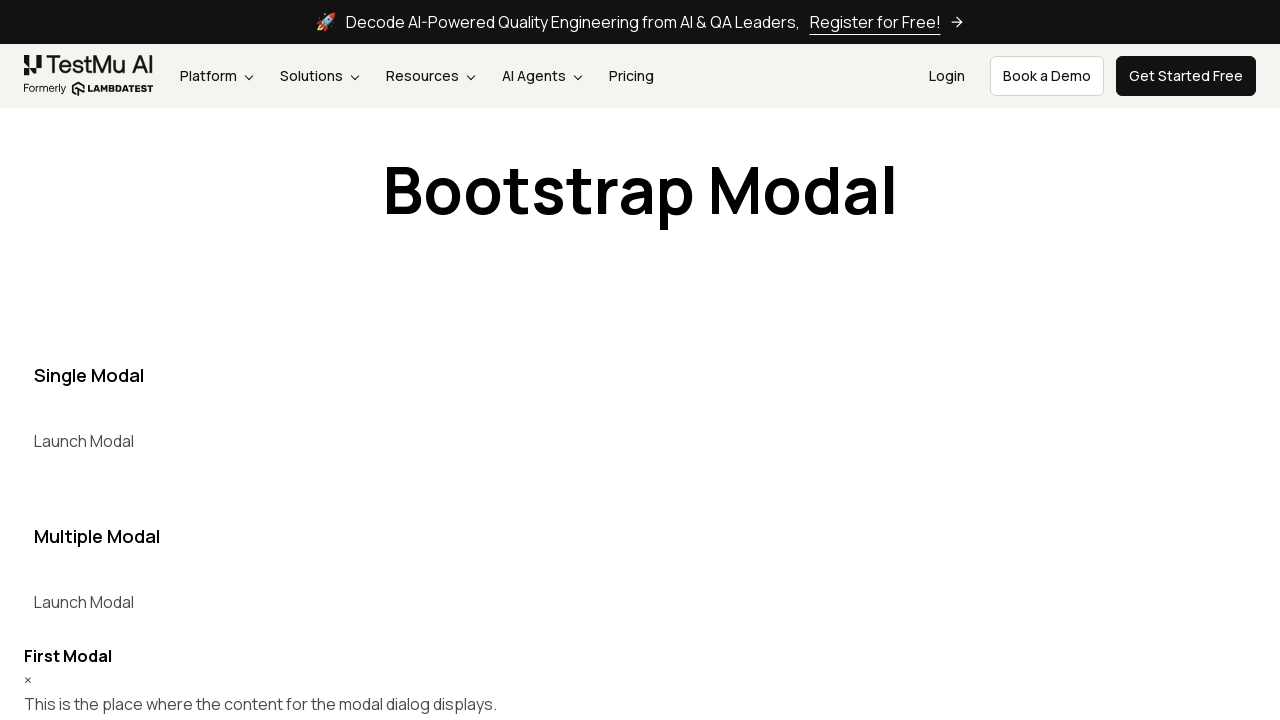

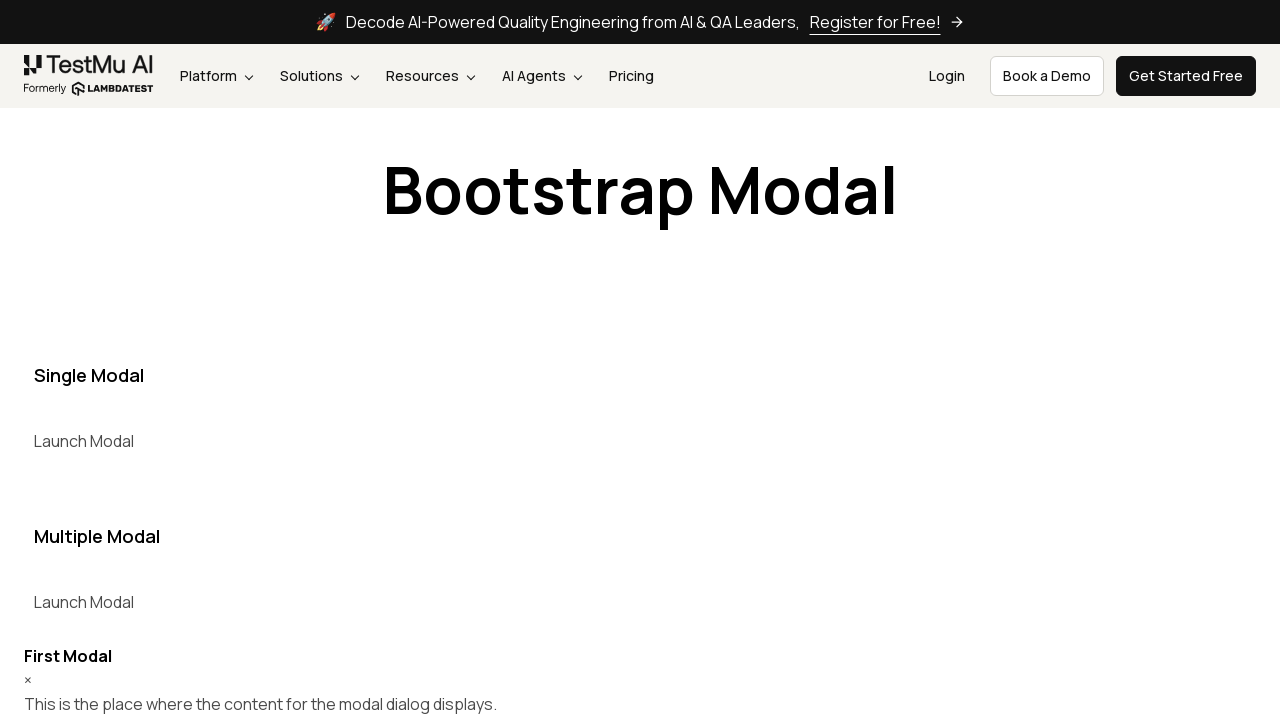